Tests that clicking Clear completed removes completed items from the list

Starting URL: https://demo.playwright.dev/todomvc

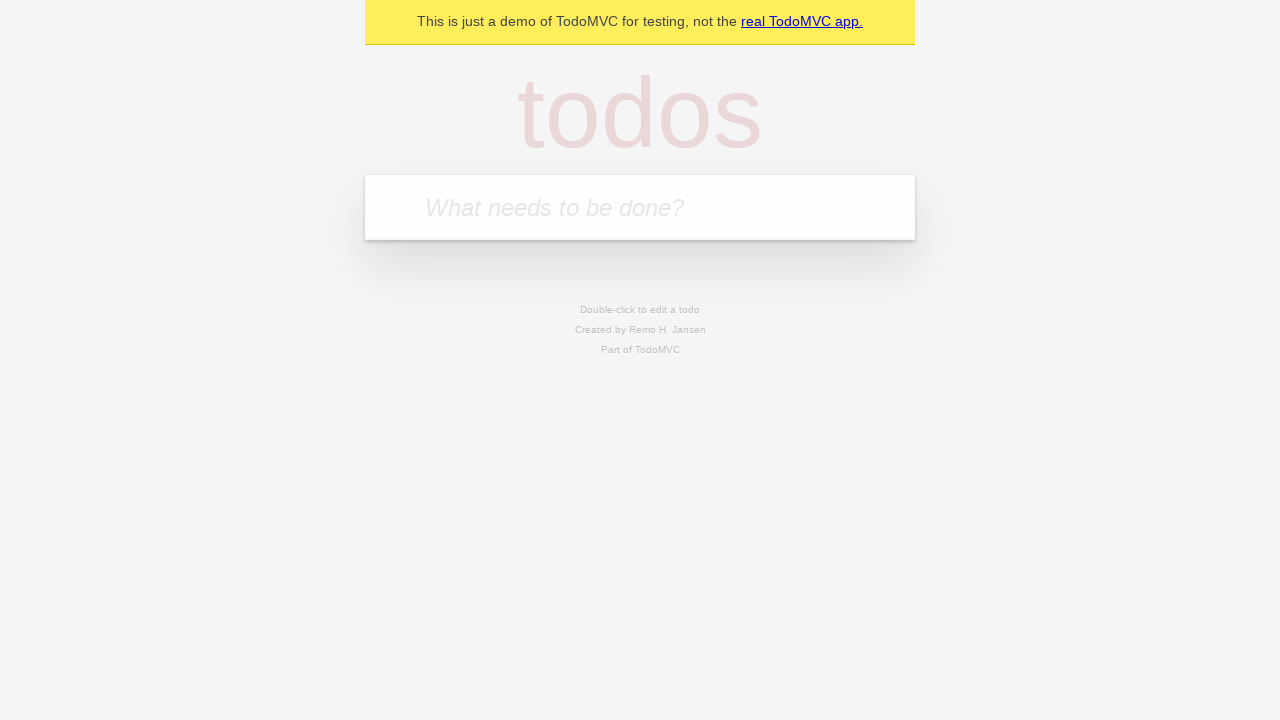

Filled new todo field with 'buy some cheese' on .new-todo
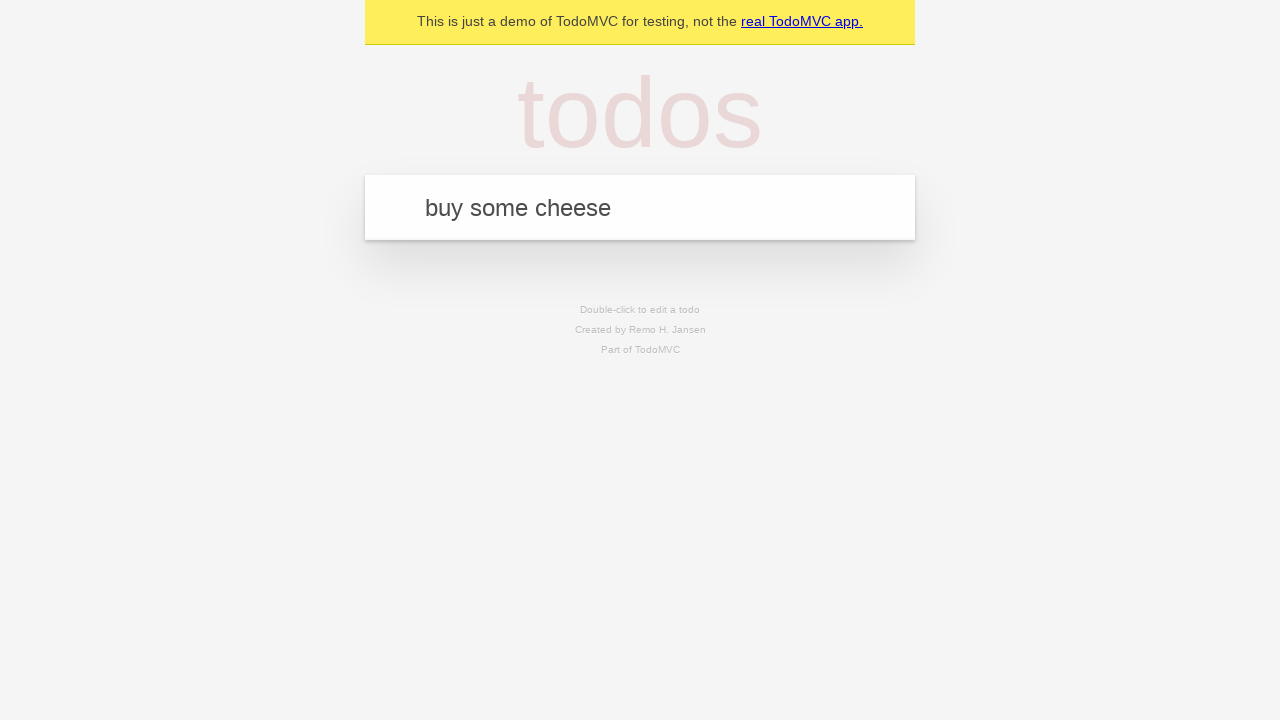

Pressed Enter to add first todo item on .new-todo
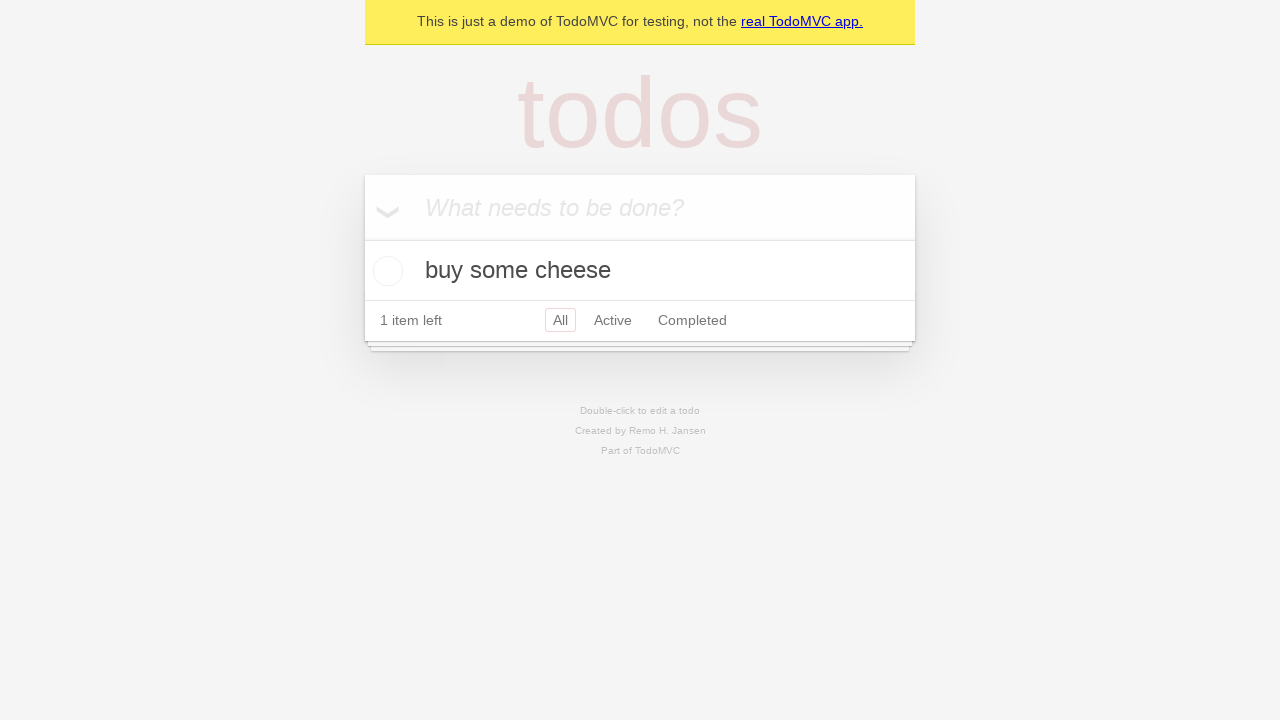

Filled new todo field with 'feed the cat' on .new-todo
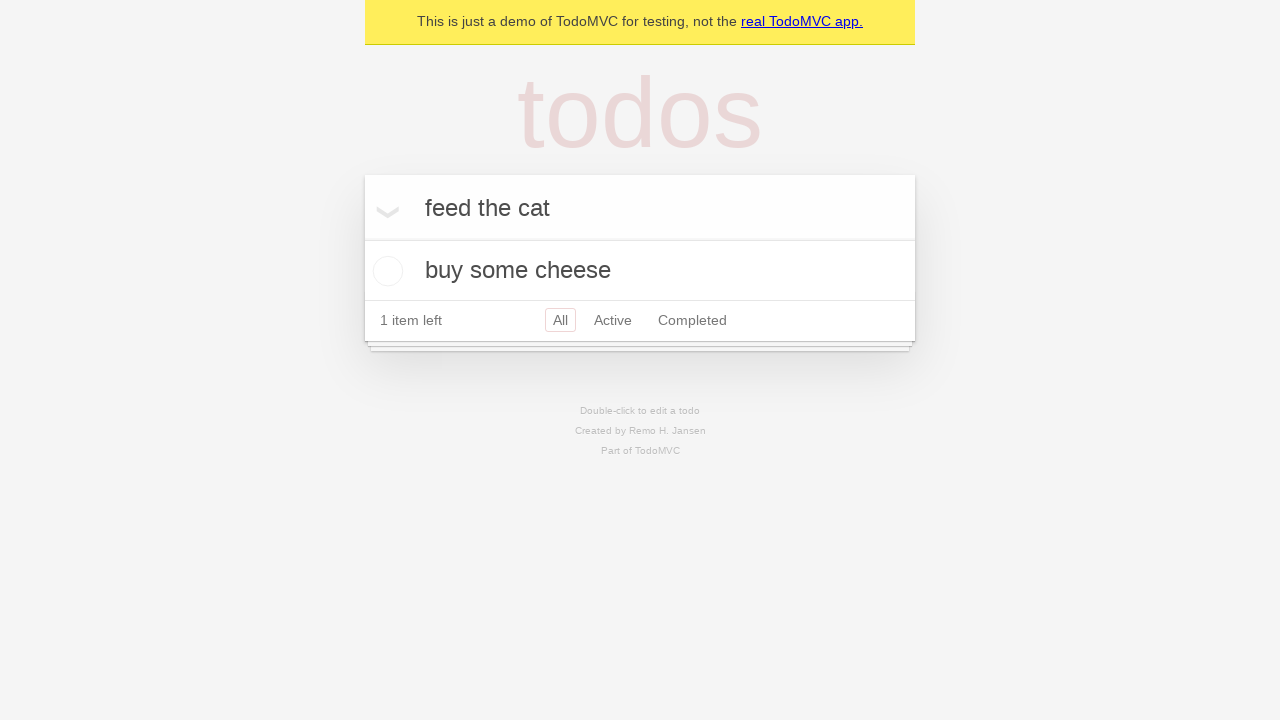

Pressed Enter to add second todo item on .new-todo
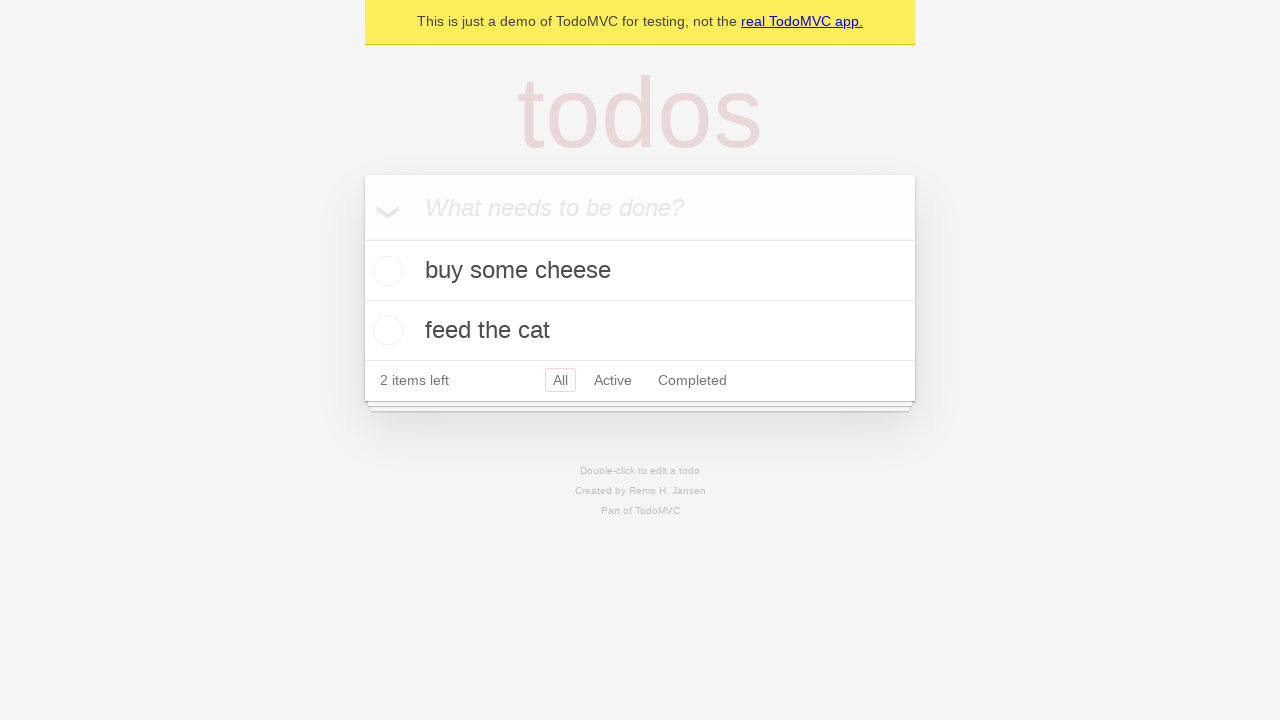

Filled new todo field with 'book a doctors appointment' on .new-todo
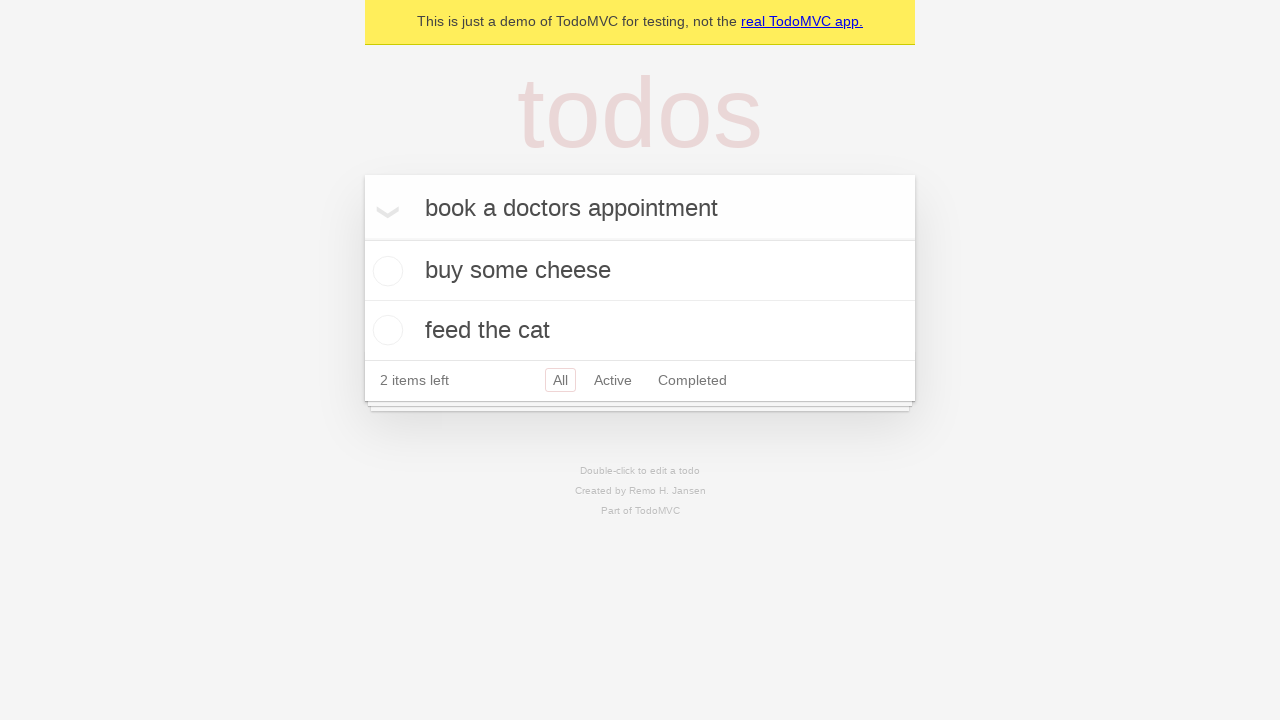

Pressed Enter to add third todo item on .new-todo
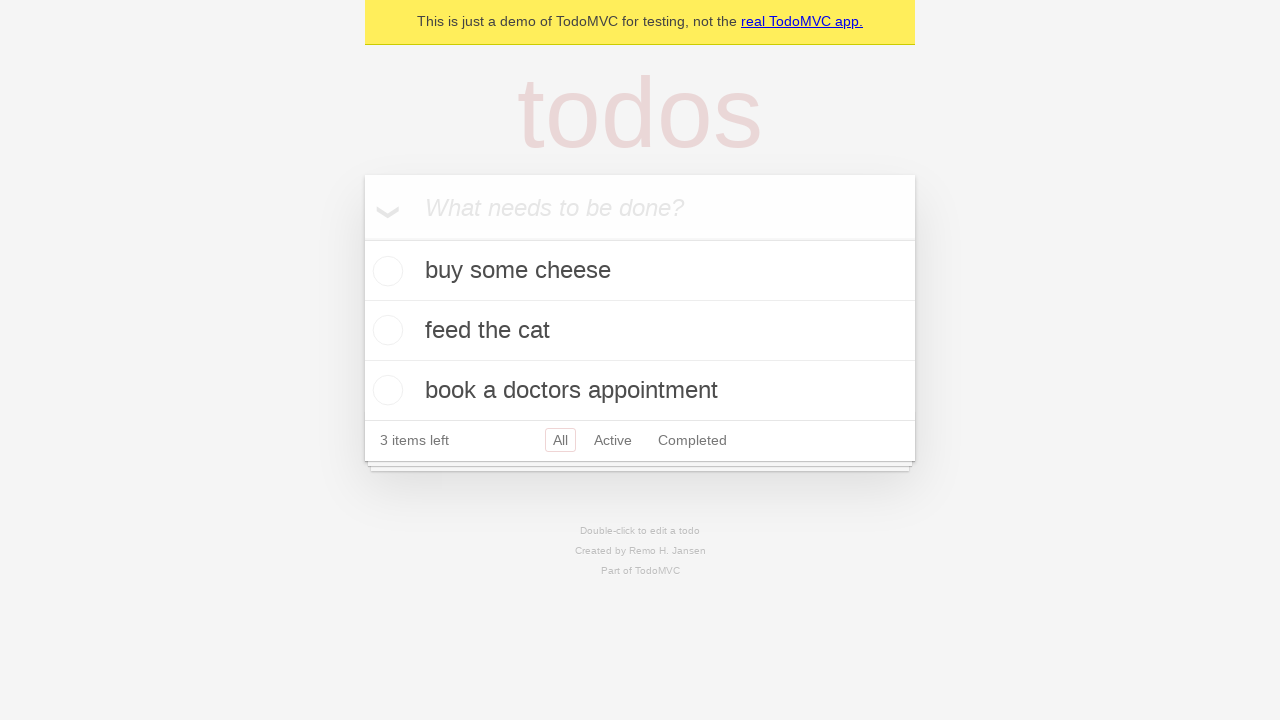

Checked the second todo item to mark it as completed at (385, 330) on .todo-list li >> nth=1 >> .toggle
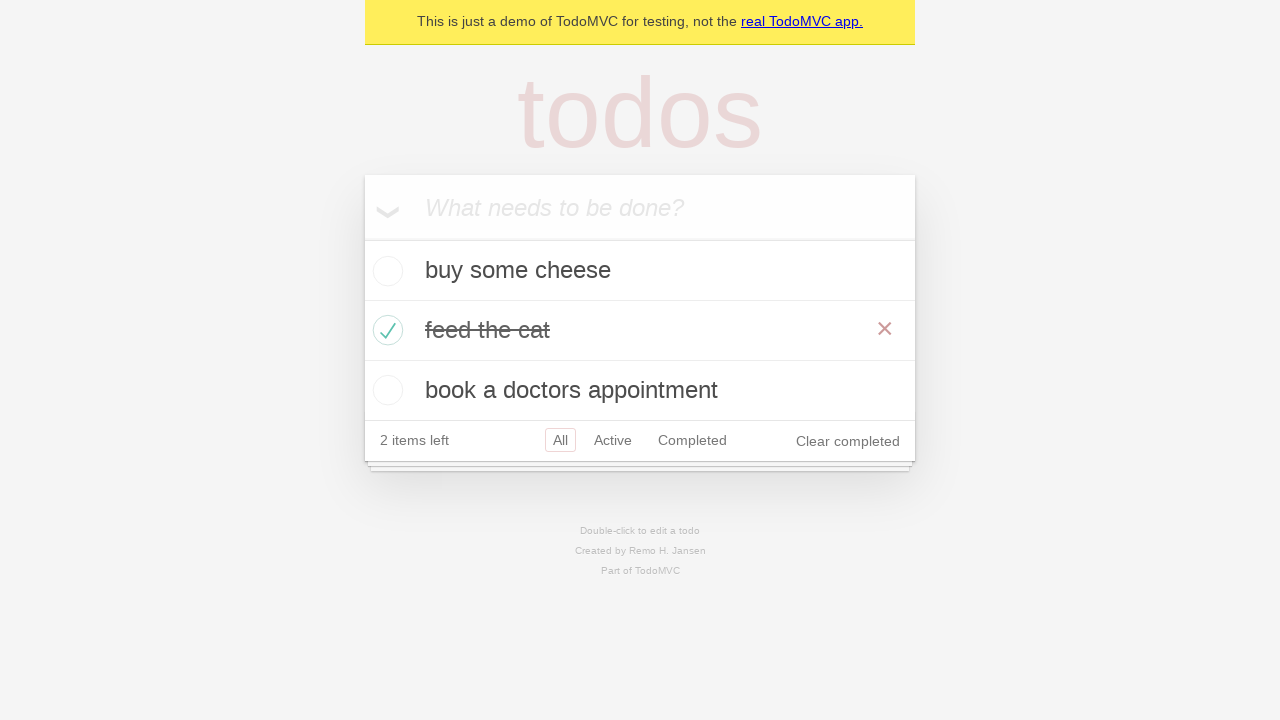

Clicked 'Clear completed' button to remove completed items at (848, 441) on .clear-completed
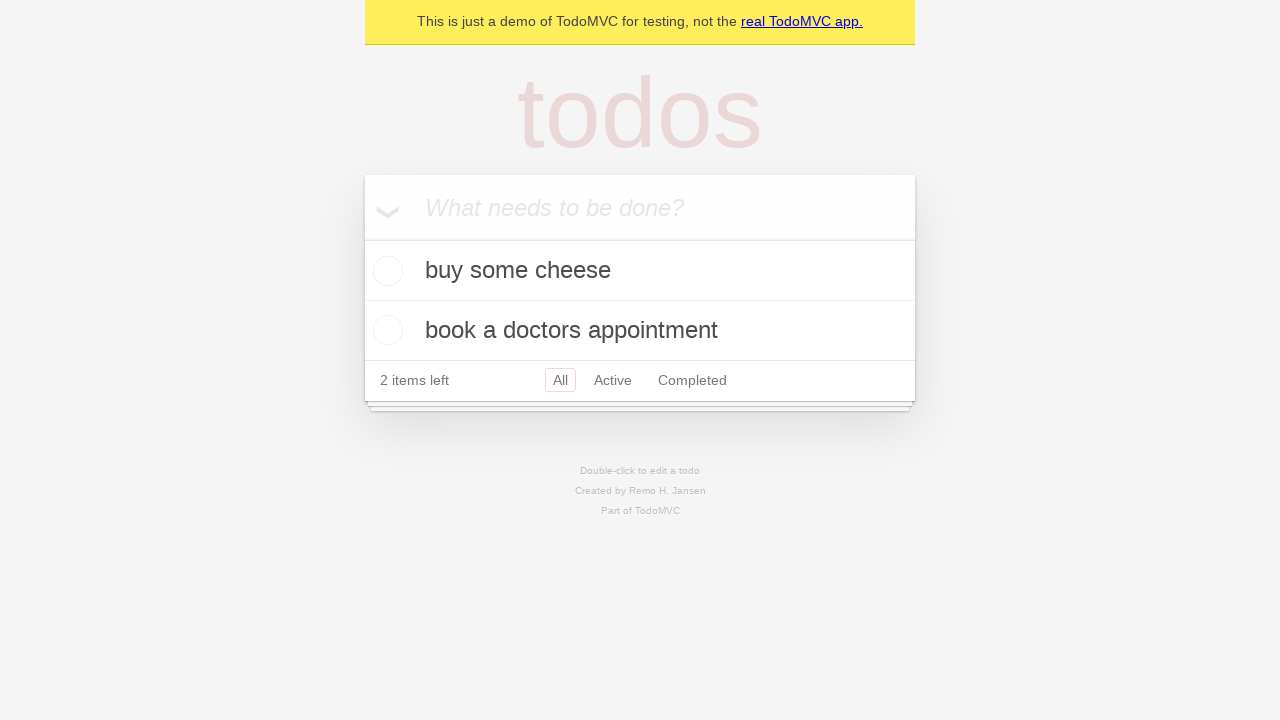

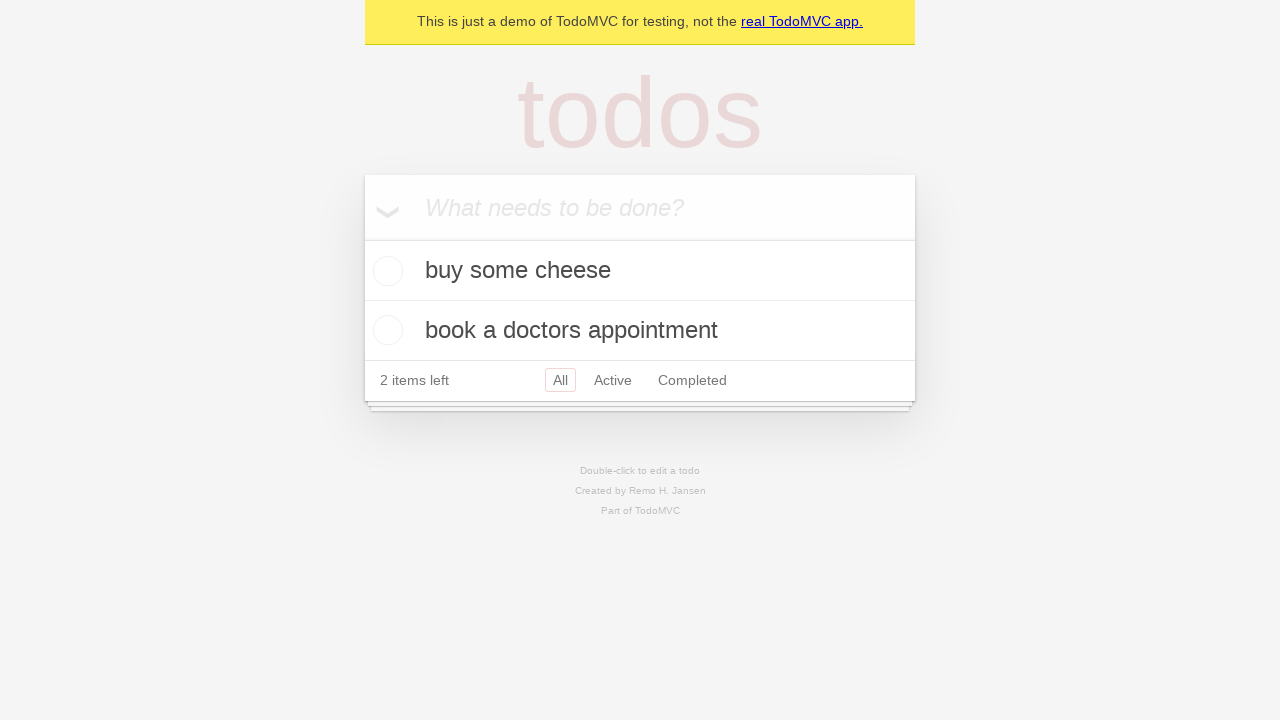